Tests tooltip functionality on jQuery UI demo page by switching to the demo iframe and reading the tooltip text from an input field's title attribute

Starting URL: https://jqueryui.com/tooltip/

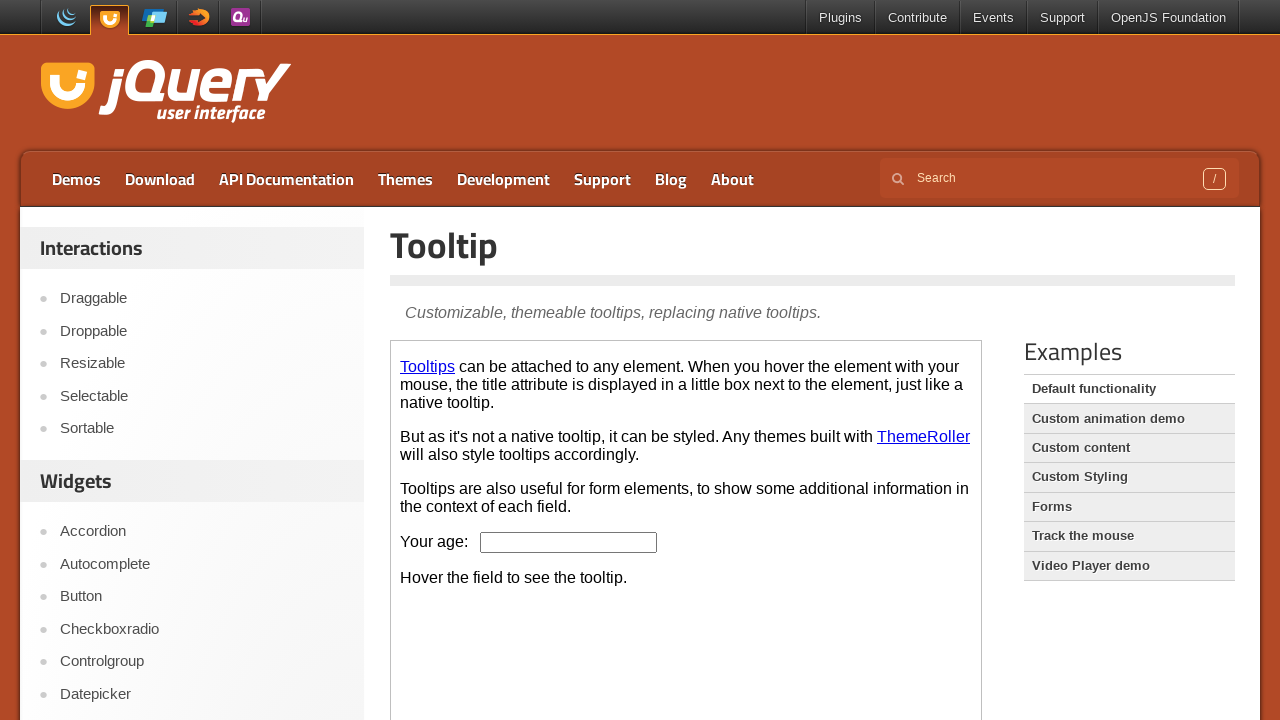

Located demo iframe
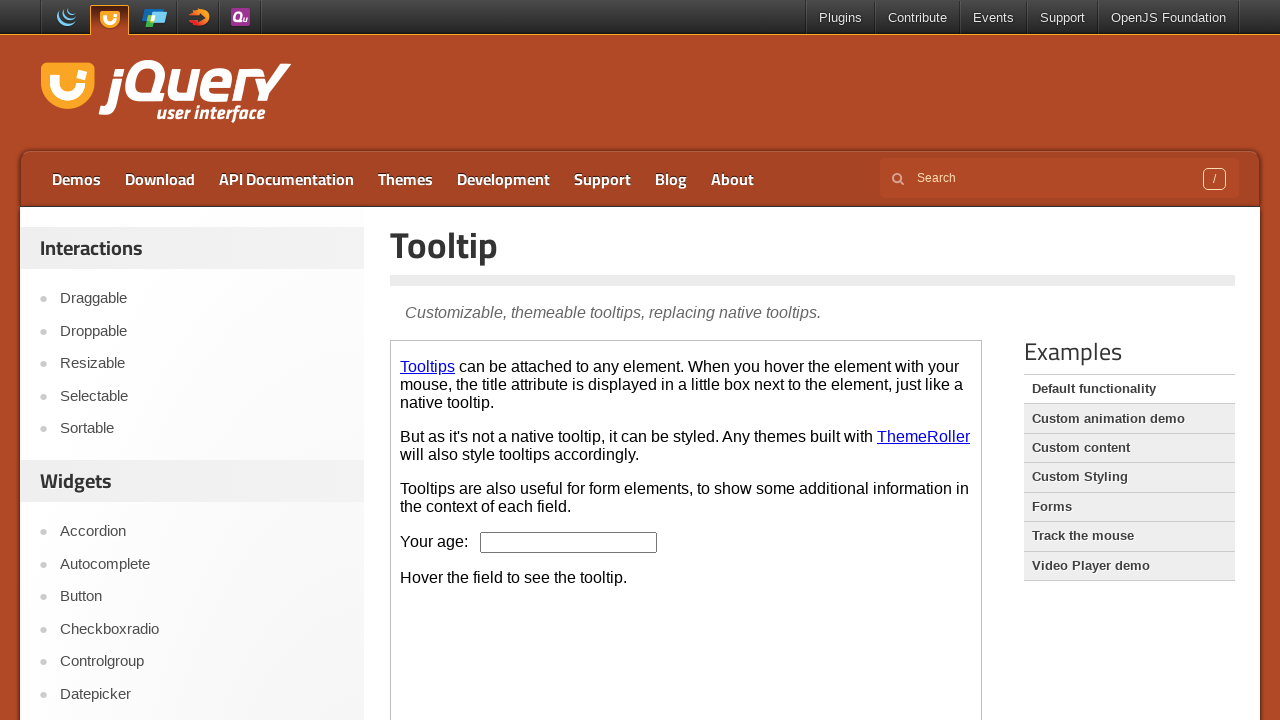

Located age input field in demo iframe
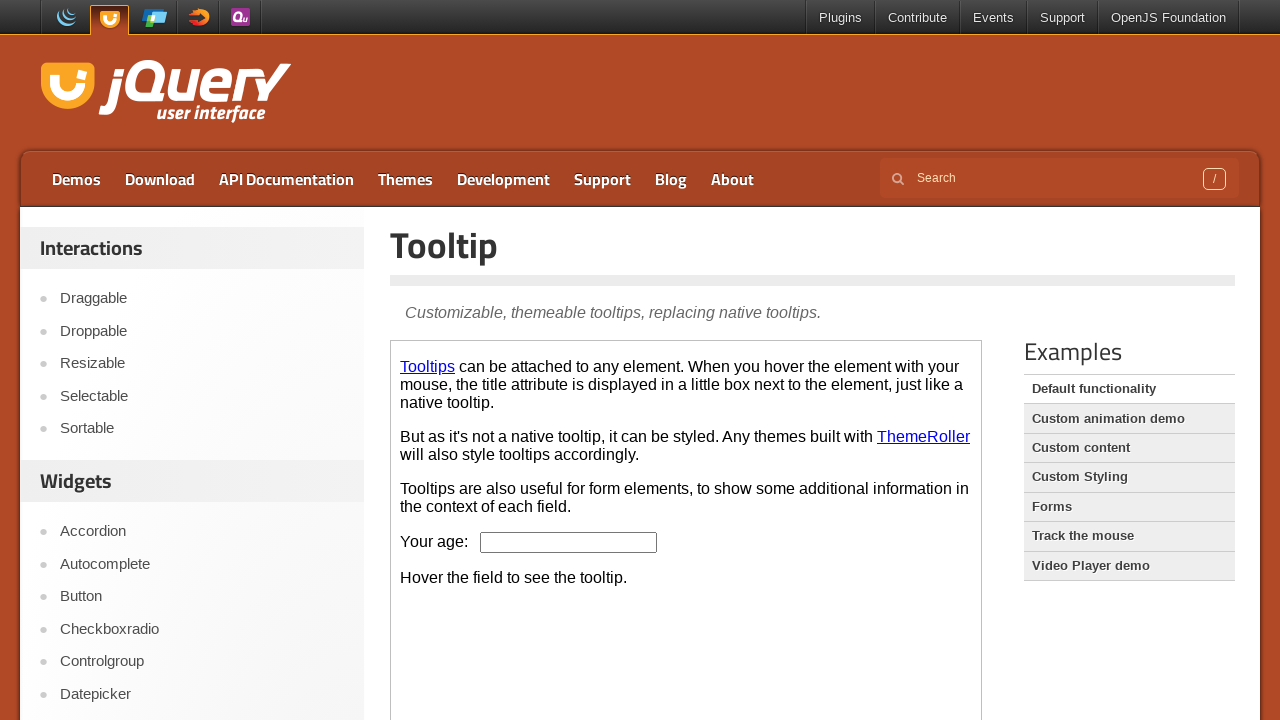

Age input field is now visible
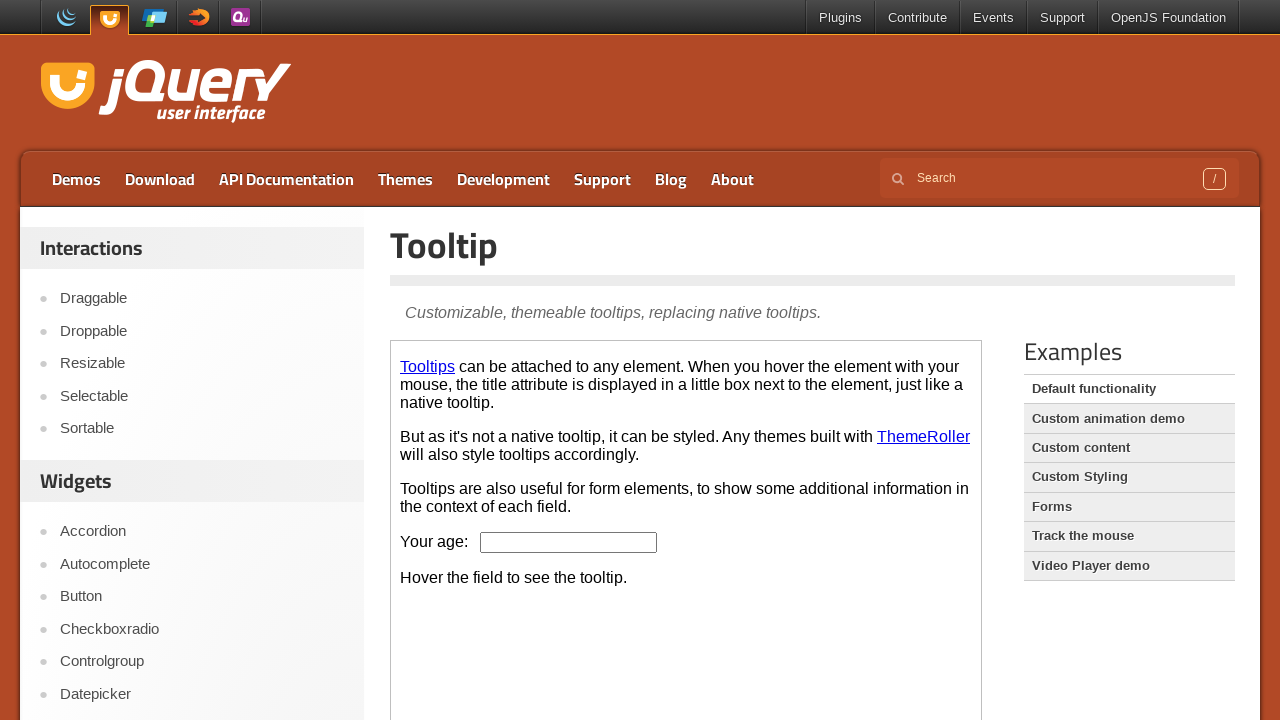

Retrieved tooltip text from title attribute: 'We ask for your age only for statistical purposes.'
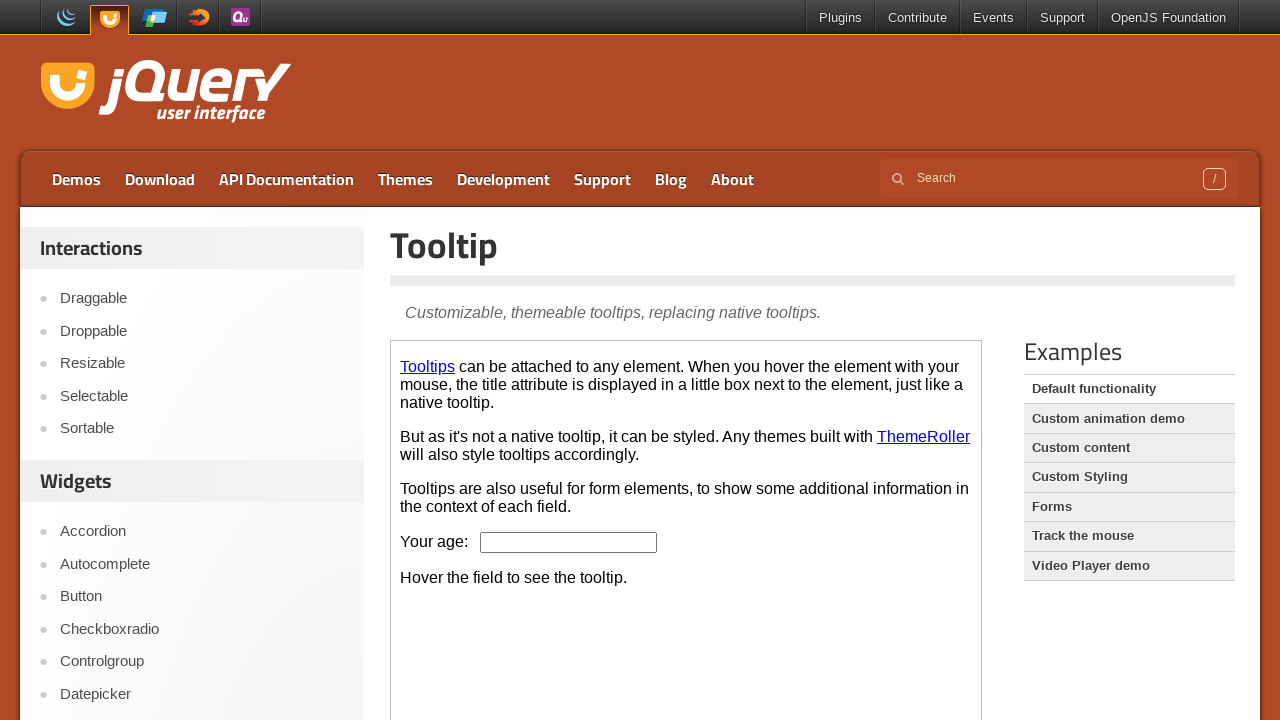

Hovered over age input field to trigger tooltip display at (569, 542) on iframe.demo-frame >> internal:control=enter-frame >> input#age
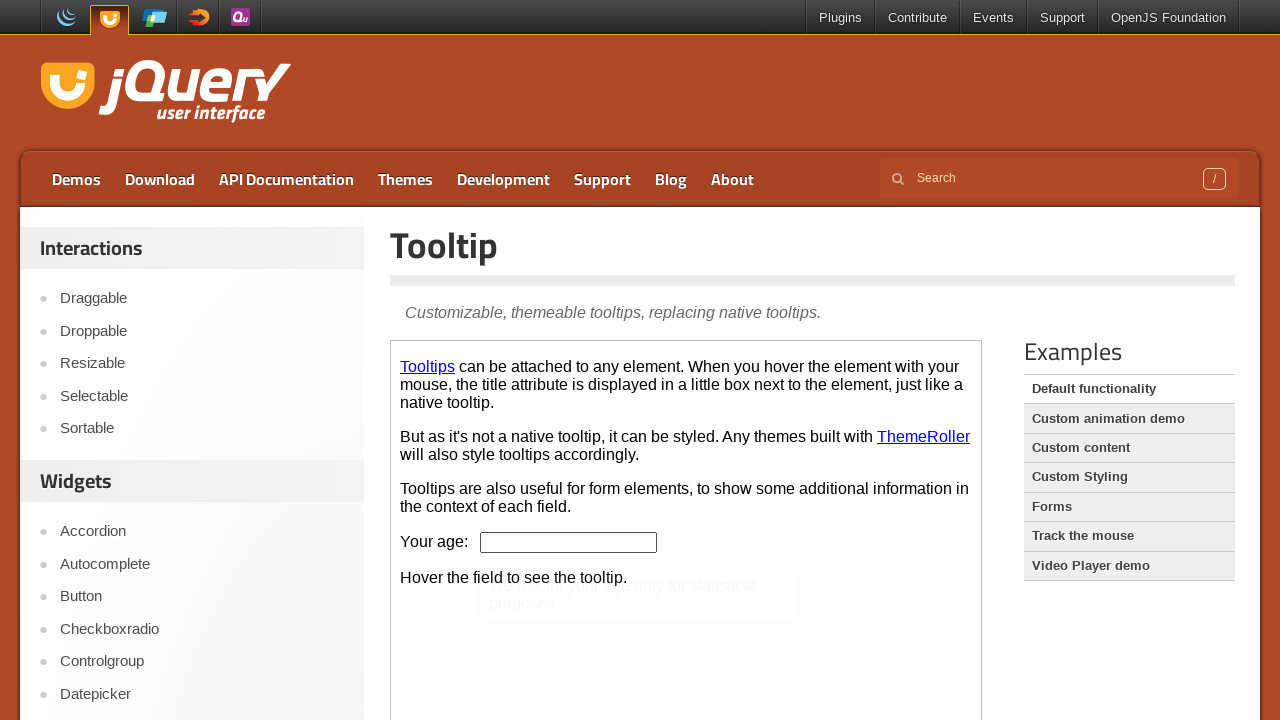

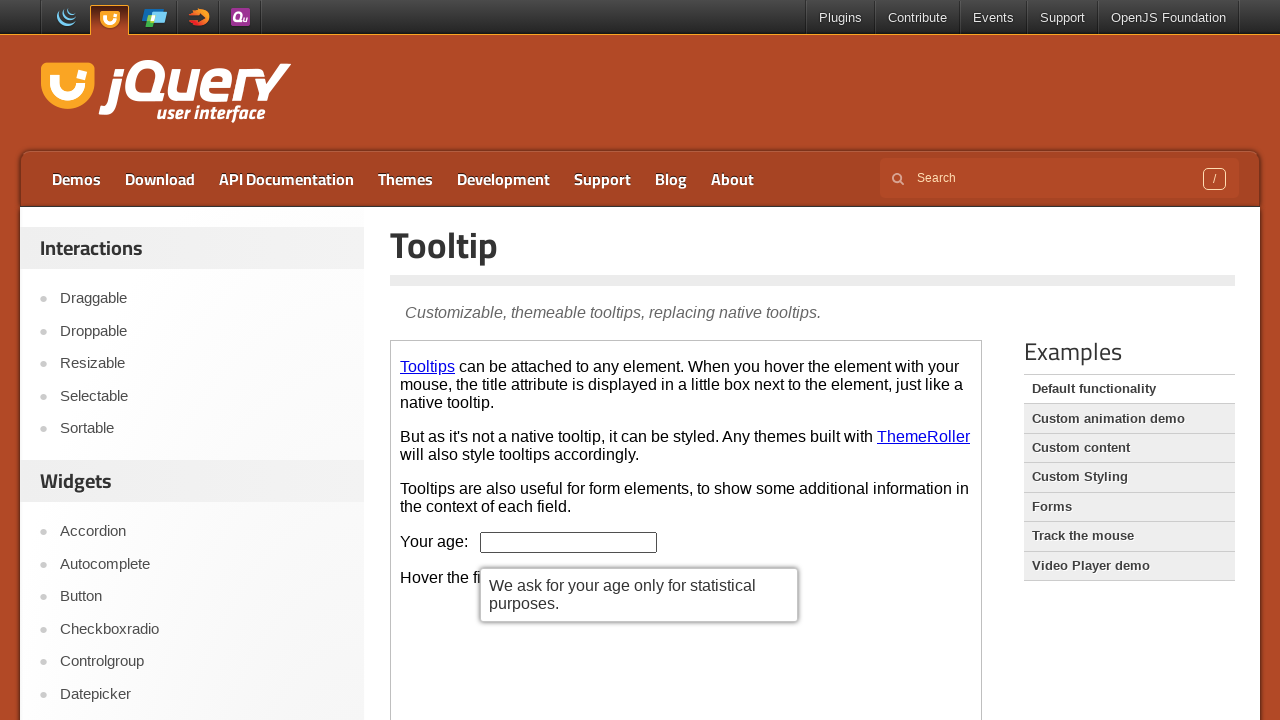